Tests keyboard events on a text box form by filling in name, email, and addresses, then using keyboard shortcuts (Ctrl+A, Ctrl+C, Tab, Ctrl+V) to copy the current address and paste it into the permanent address field.

Starting URL: https://demoqa.com/text-box

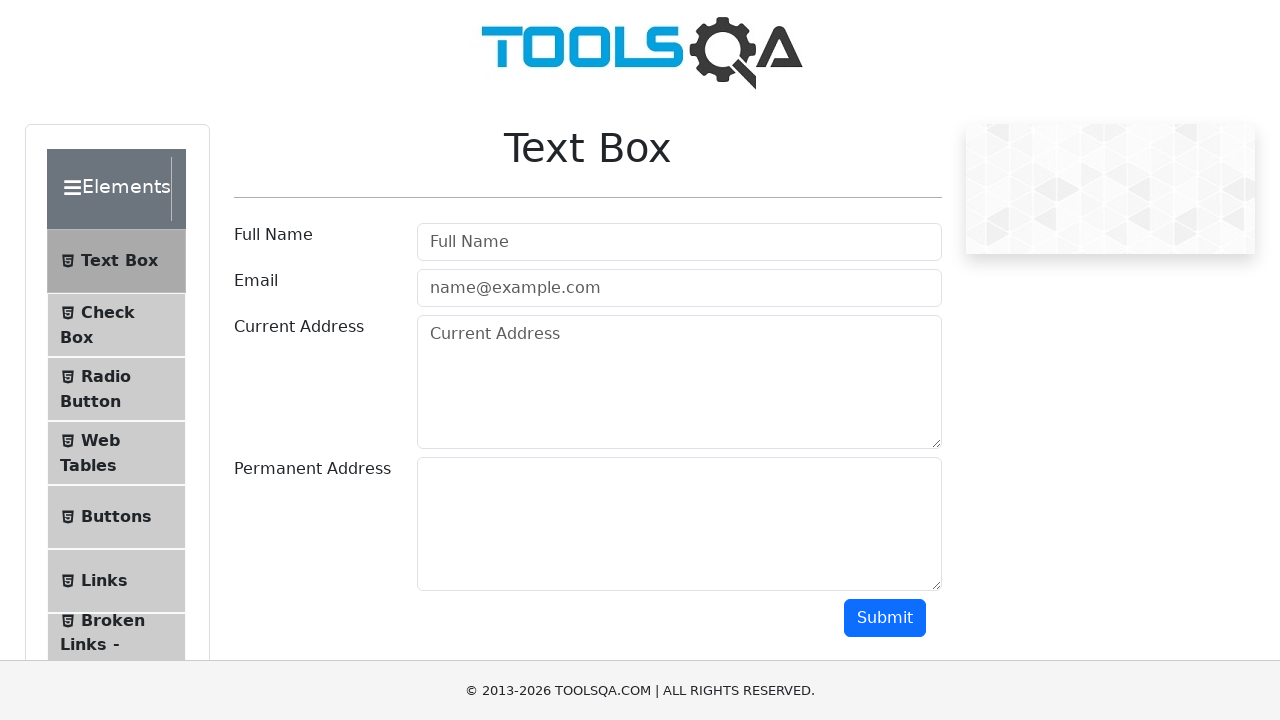

Filled Full Name field with 'Mr.Peter Haynes' on #userName
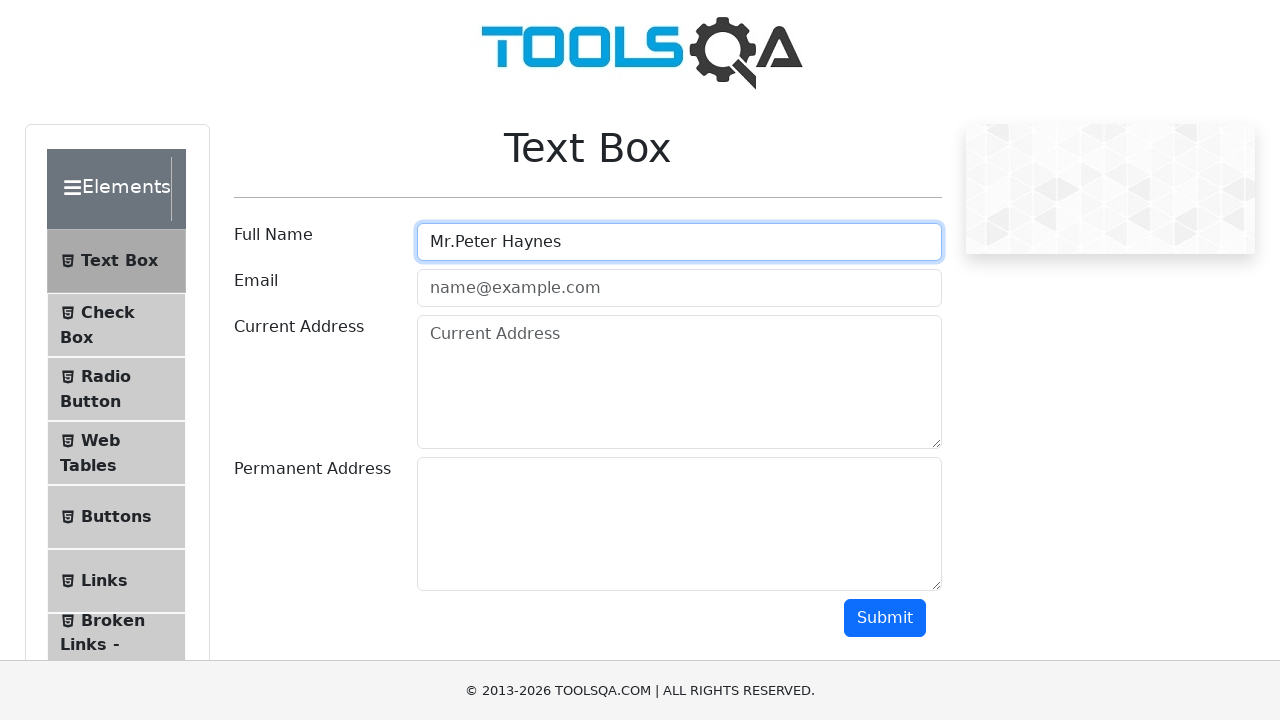

Filled Email field with 'PeterHaynes@toolsqa.com' on #userEmail
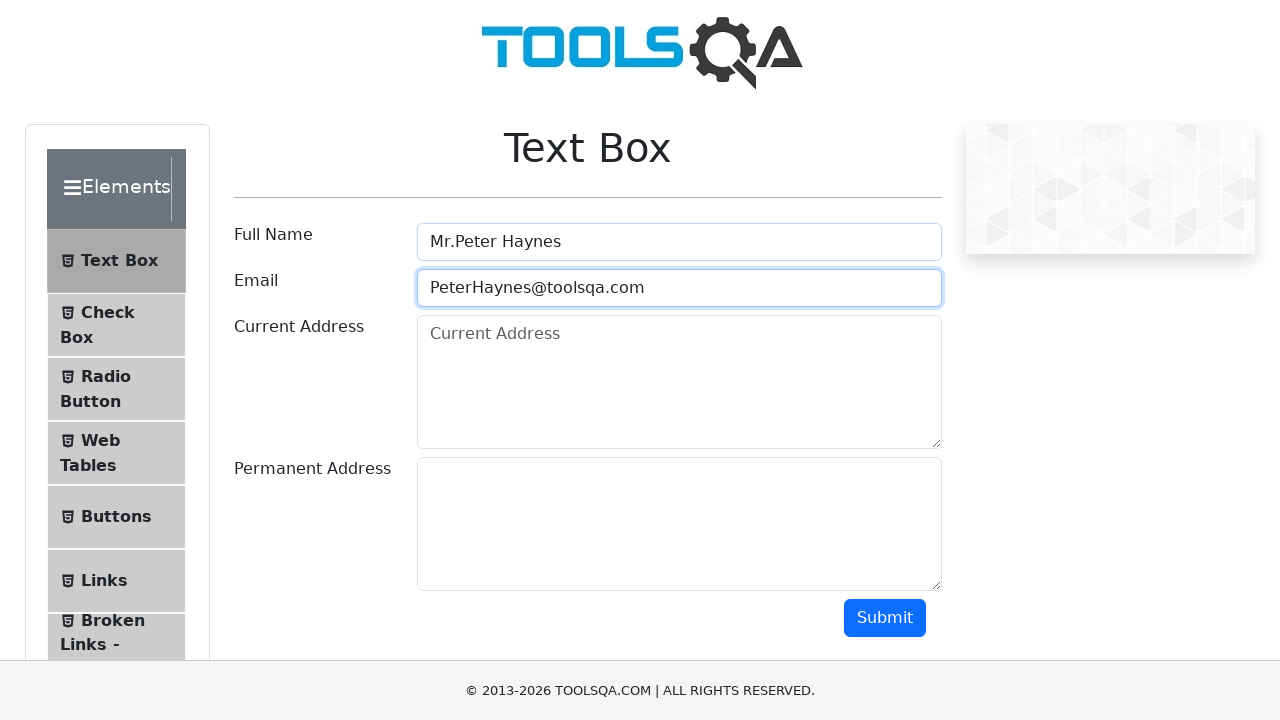

Filled Current Address field with '43 School Lane London EC71 9GO' on #currentAddress
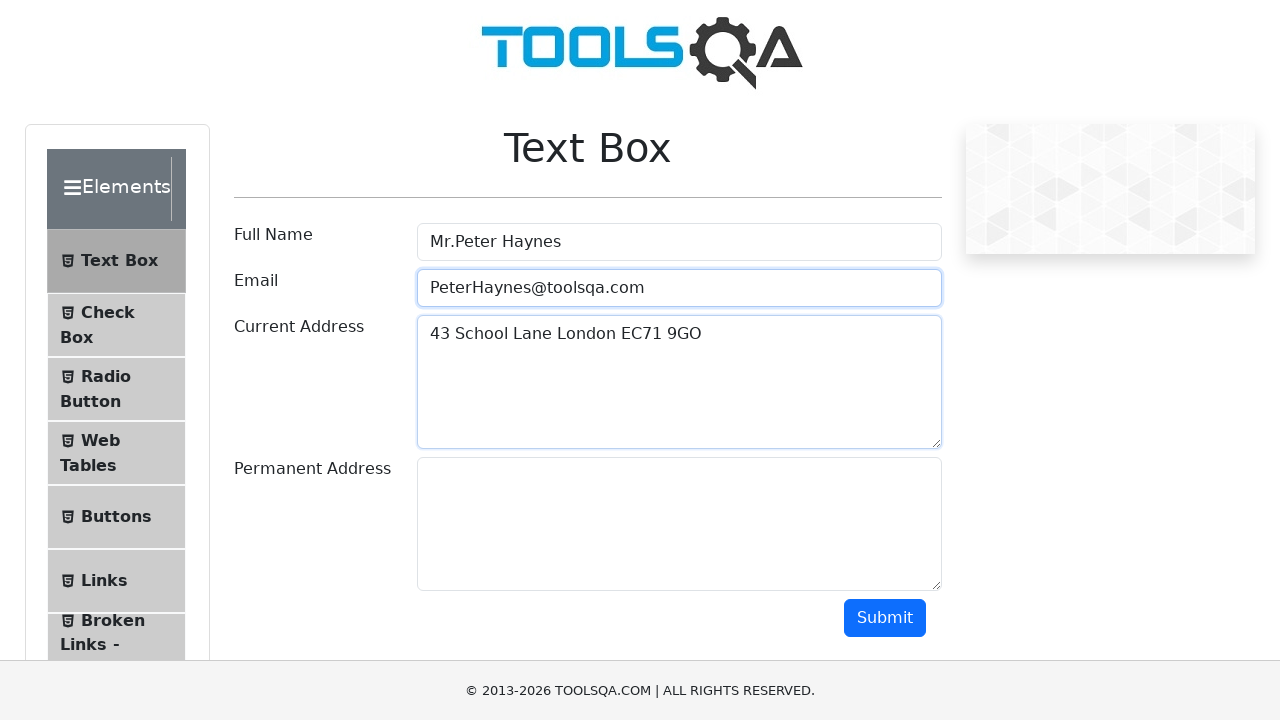

Clicked on Current Address field to focus it at (679, 382) on #currentAddress
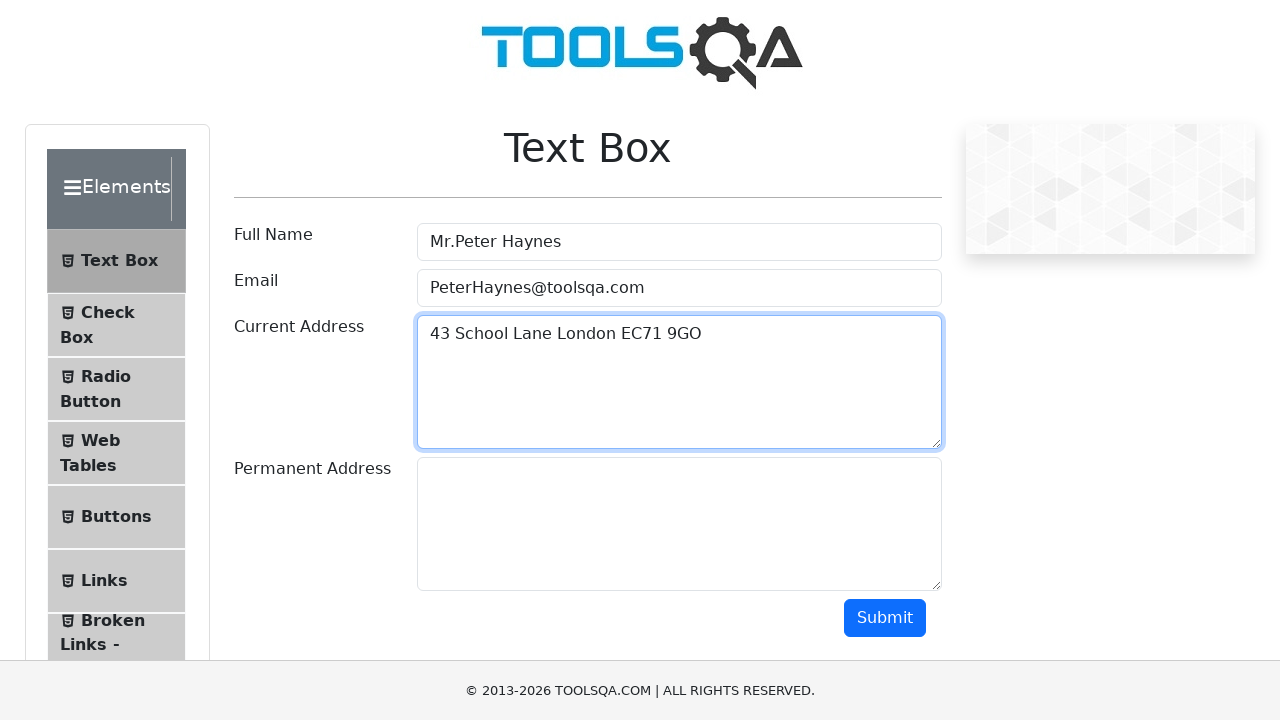

Pressed Ctrl+A to select all text in Current Address
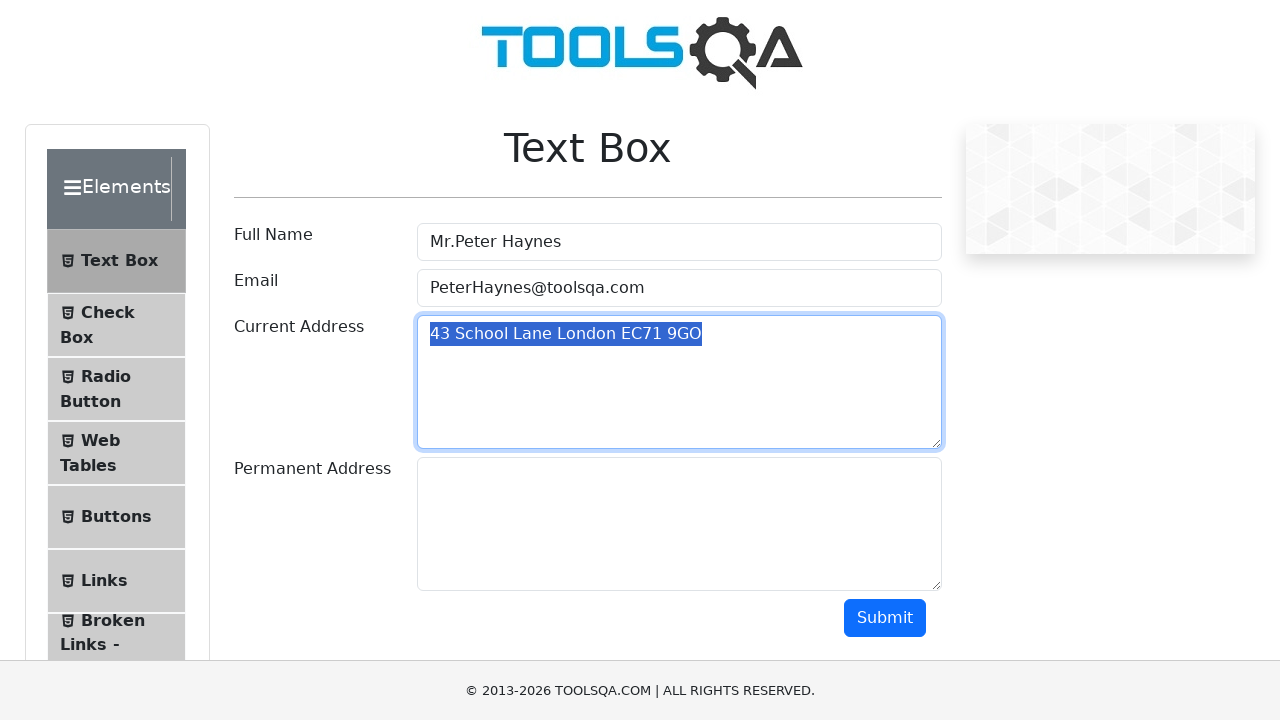

Pressed Ctrl+C to copy selected address text
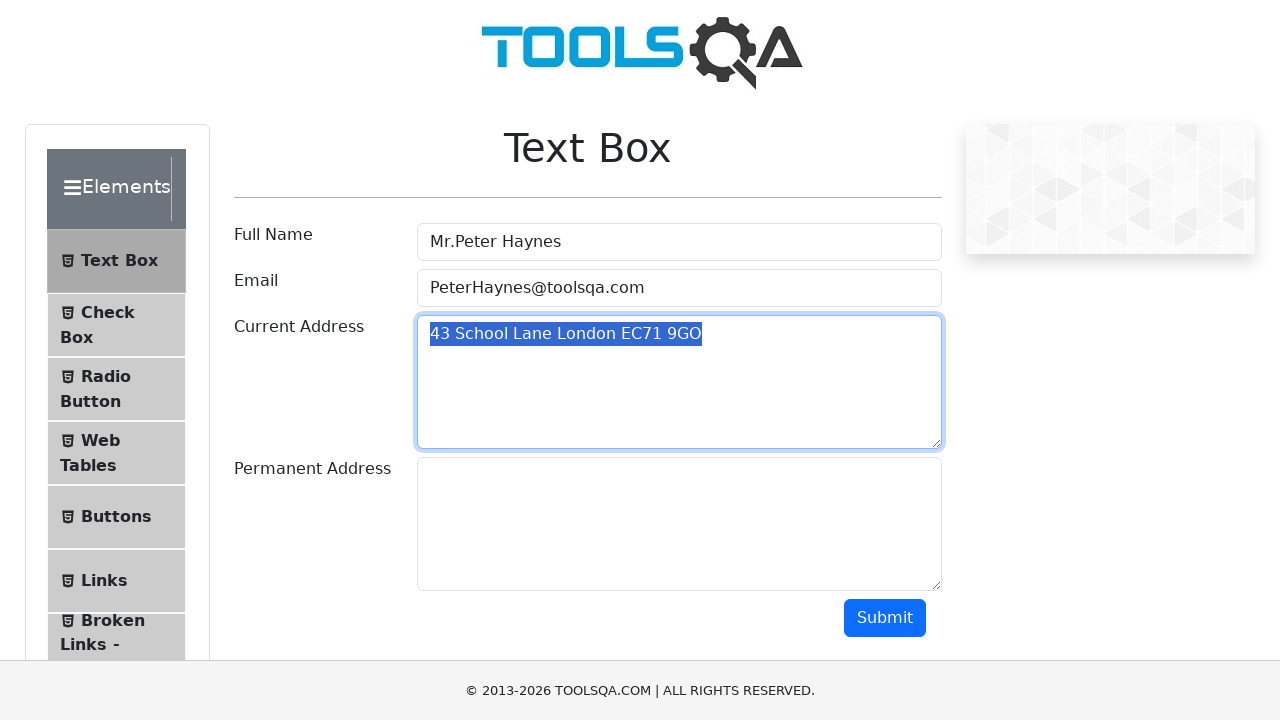

Pressed Tab to move focus from Current Address to Permanent Address
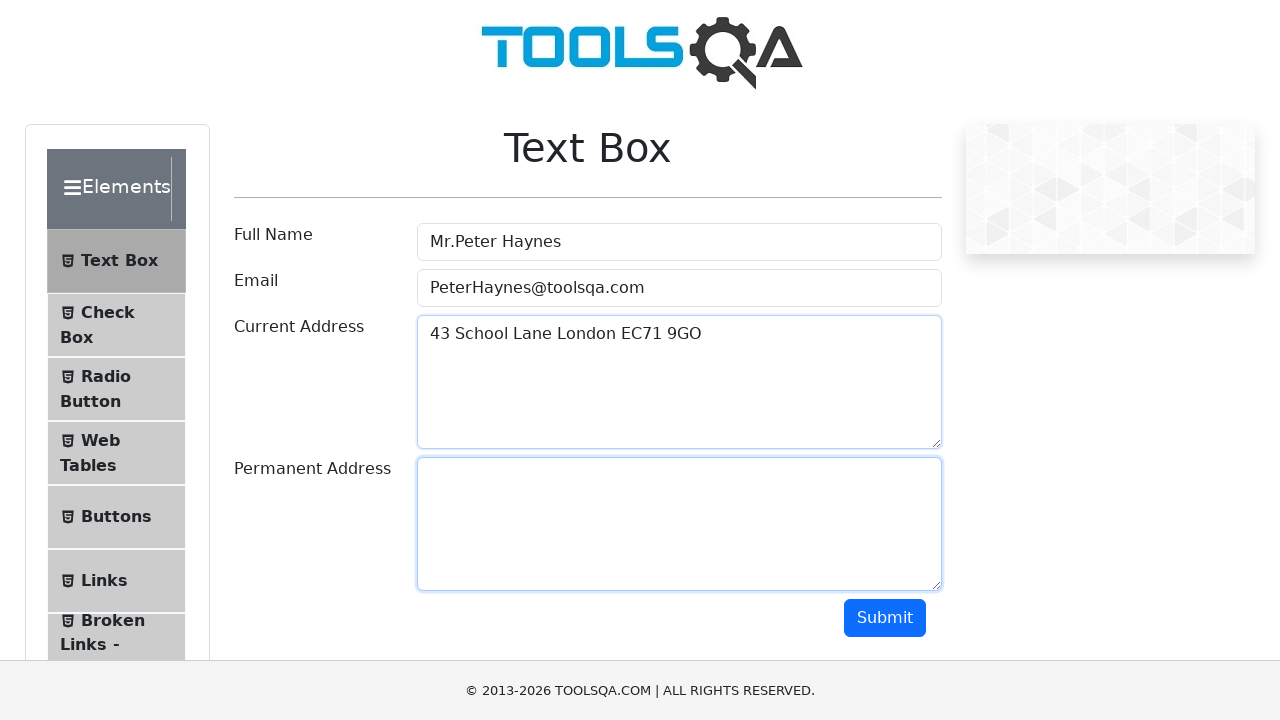

Pressed Ctrl+V to paste copied address into Permanent Address field
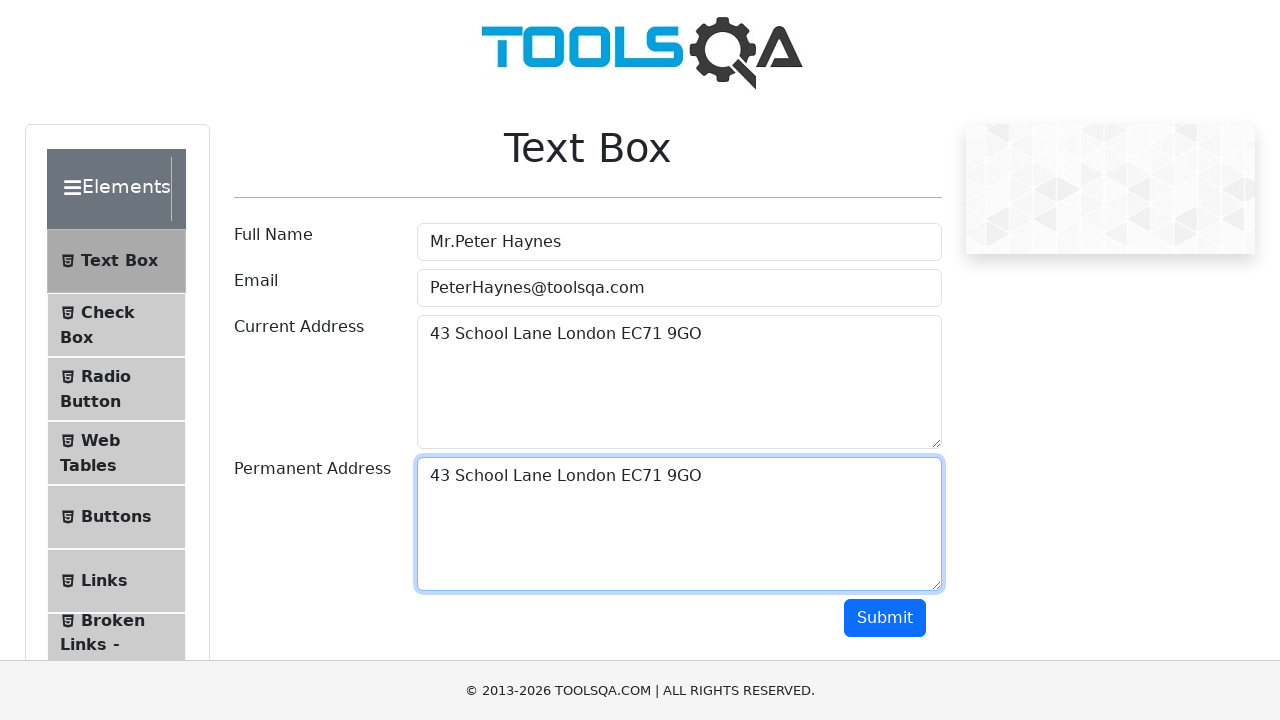

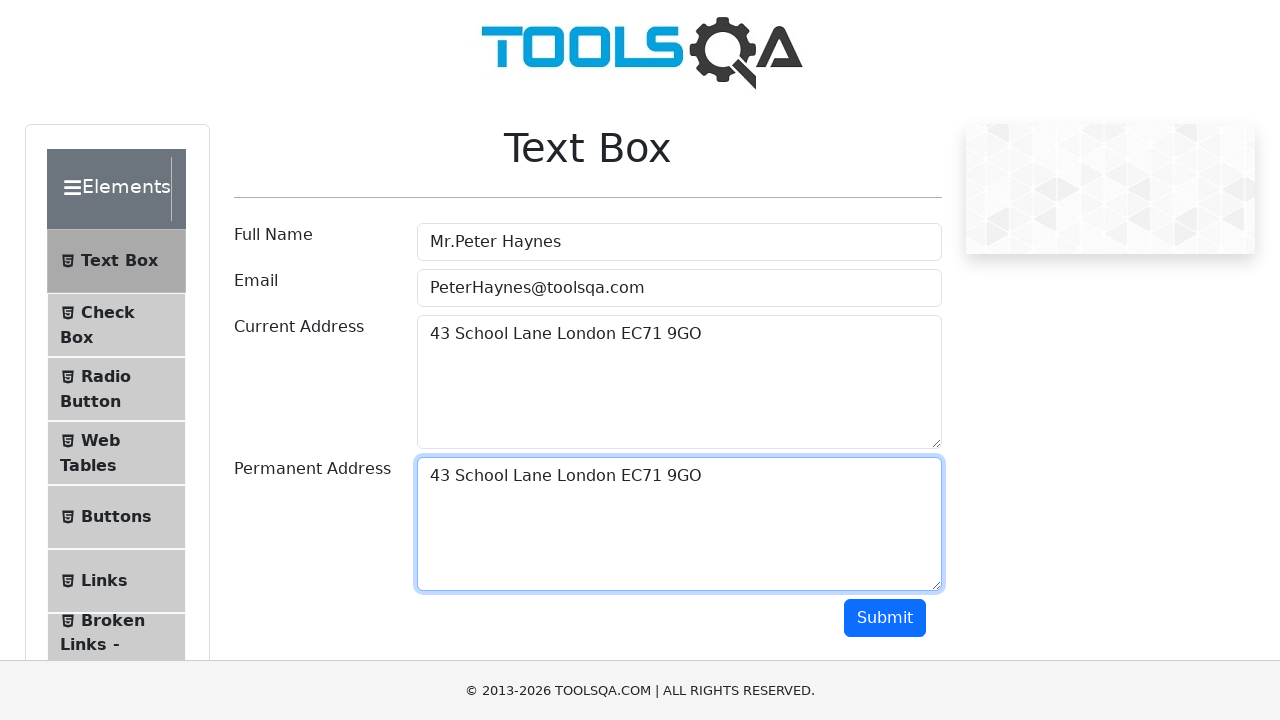